Tests visiting the BStack demo site, adding a product to cart, and verifying the product name in the cart matches the product on the page.

Starting URL: https://www.bstackdemo.com

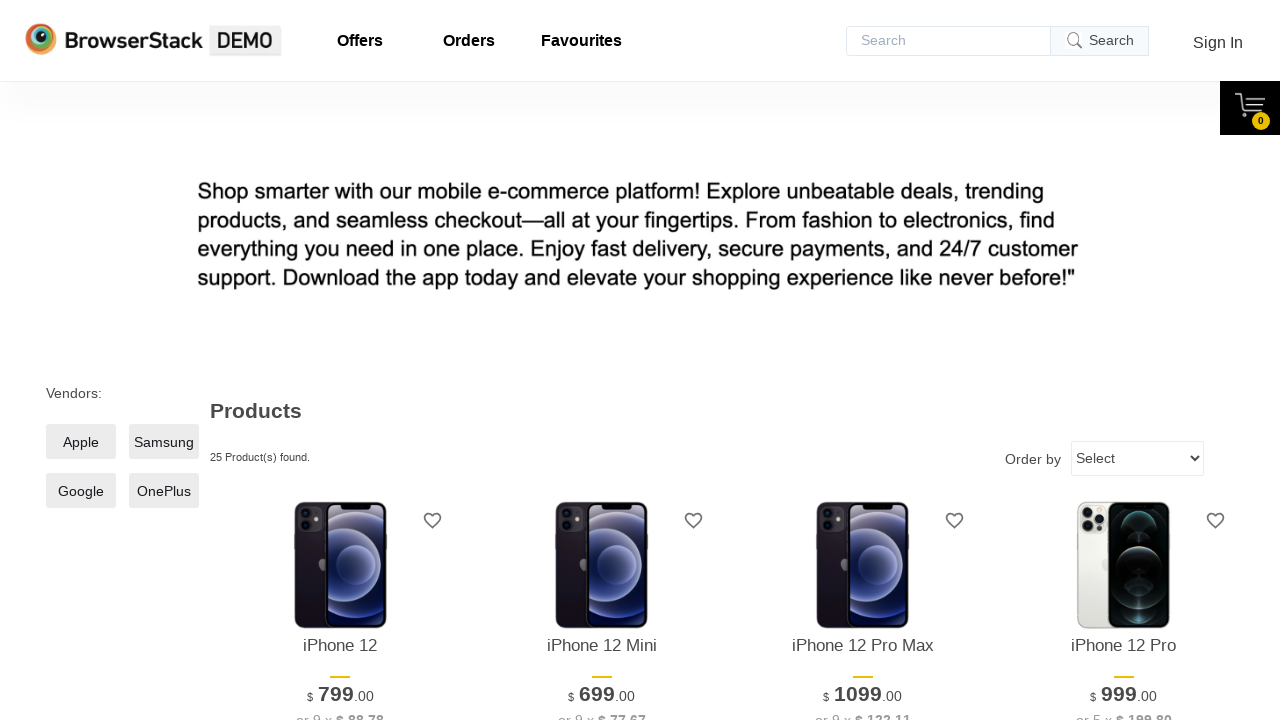

Waited for product name to load
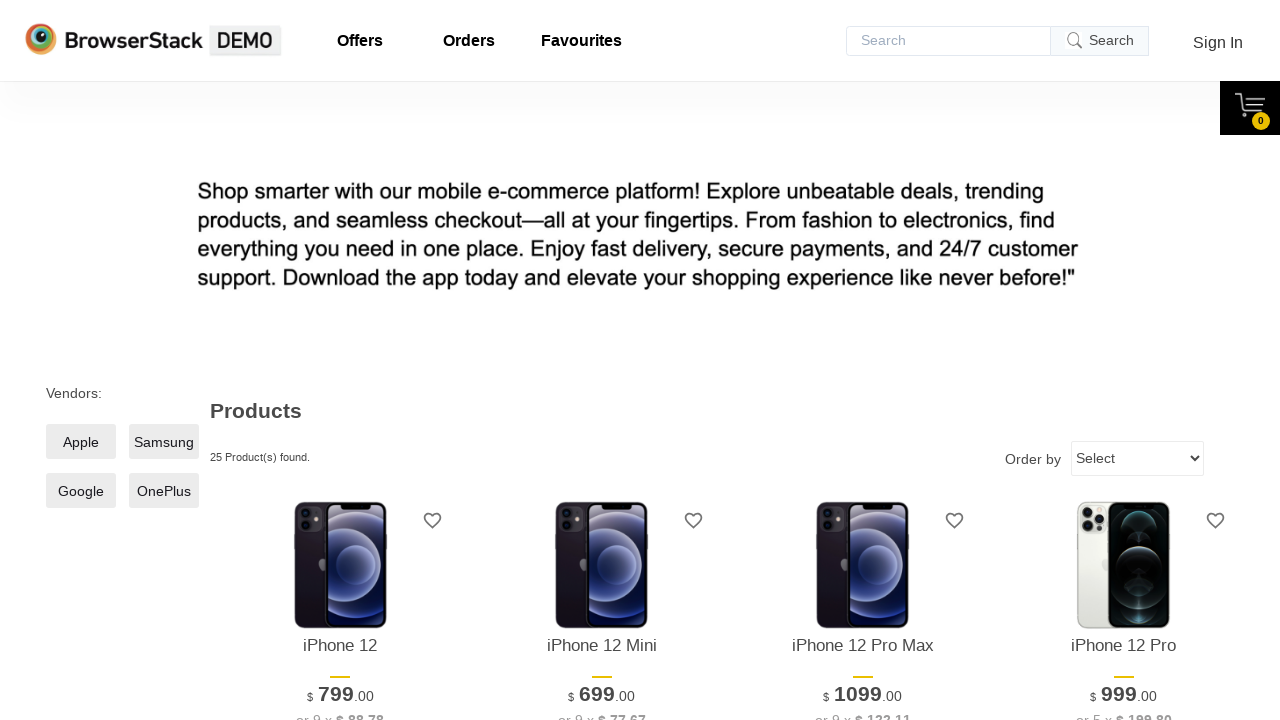

Clicked add to cart button for first product at (340, 361) on xpath=//*[@id='1']/div[4]
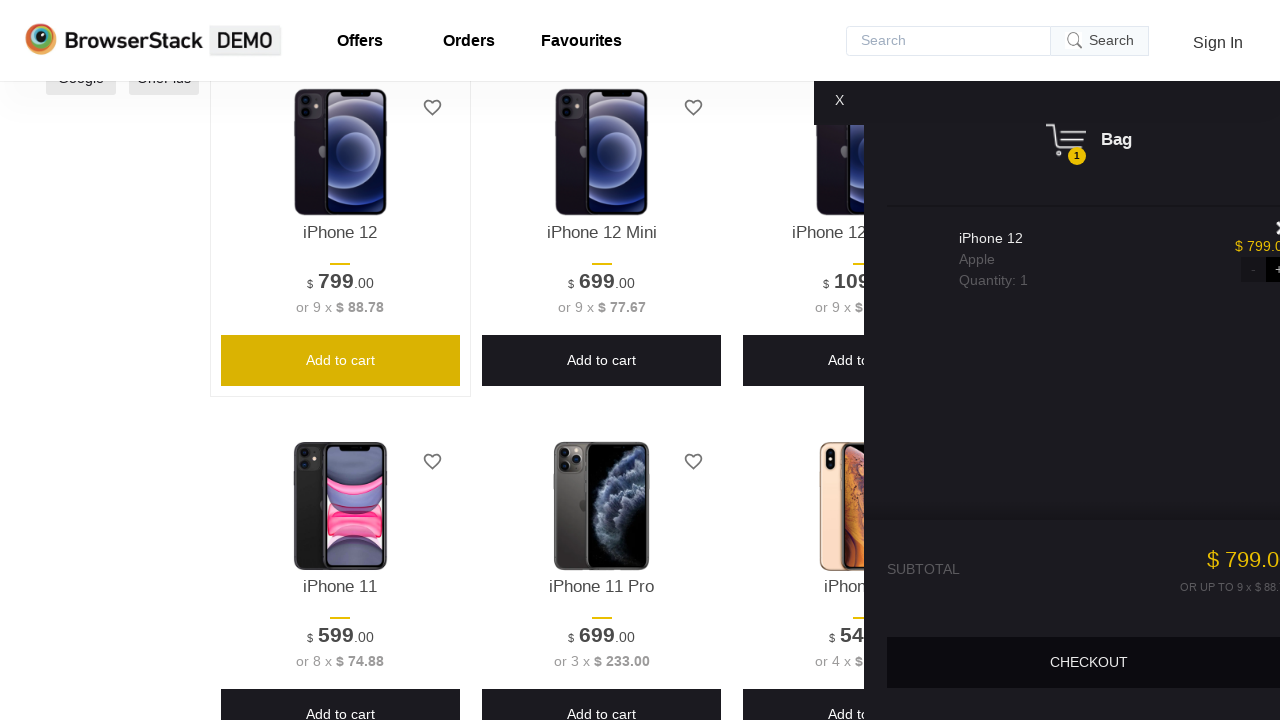

Waited for cart content to display
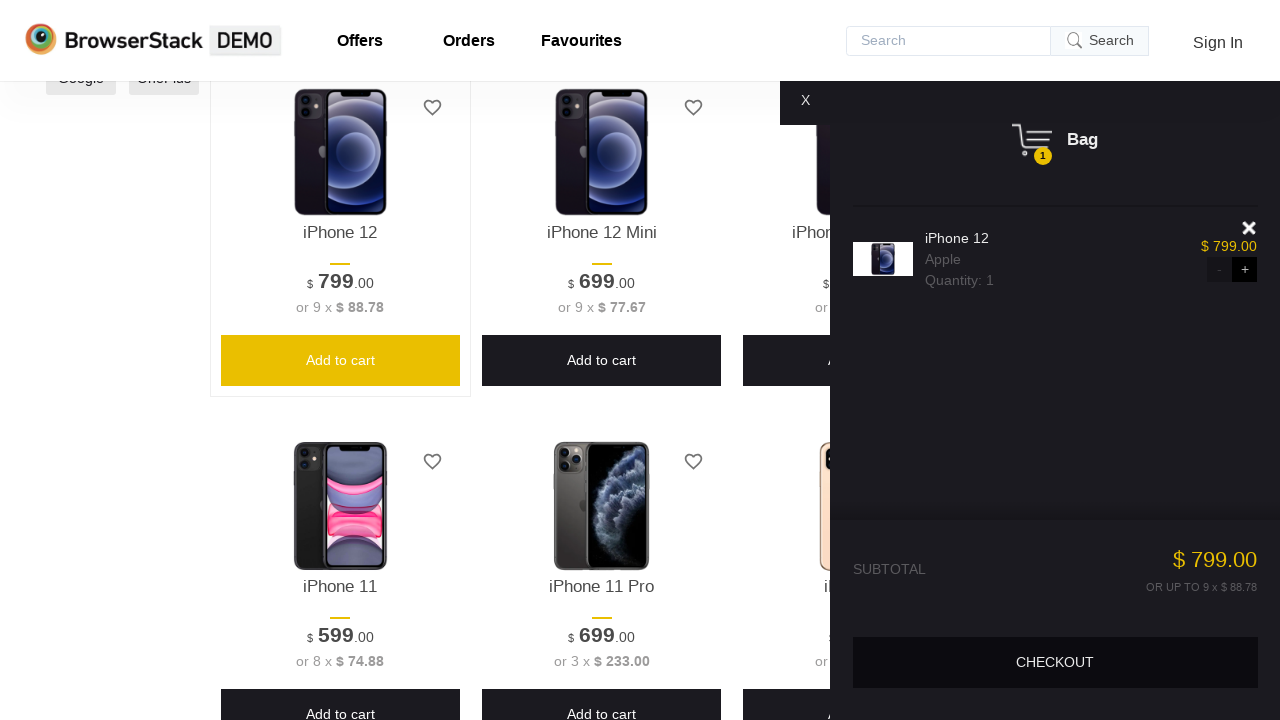

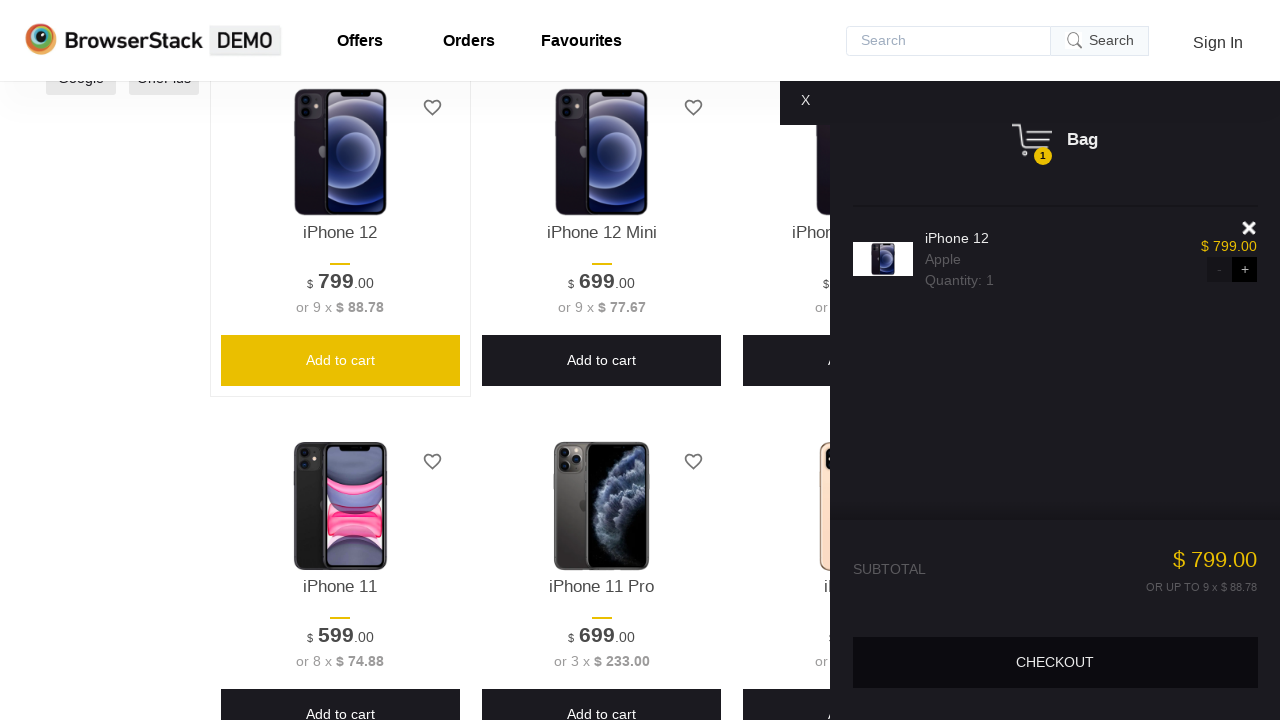